Navigates to the OrangeHRM demo login page and clicks on the "OrangeHRM, Inc" link (likely a footer link to the company website).

Starting URL: https://opensource-demo.orangehrmlive.com/web/index.php/auth/login

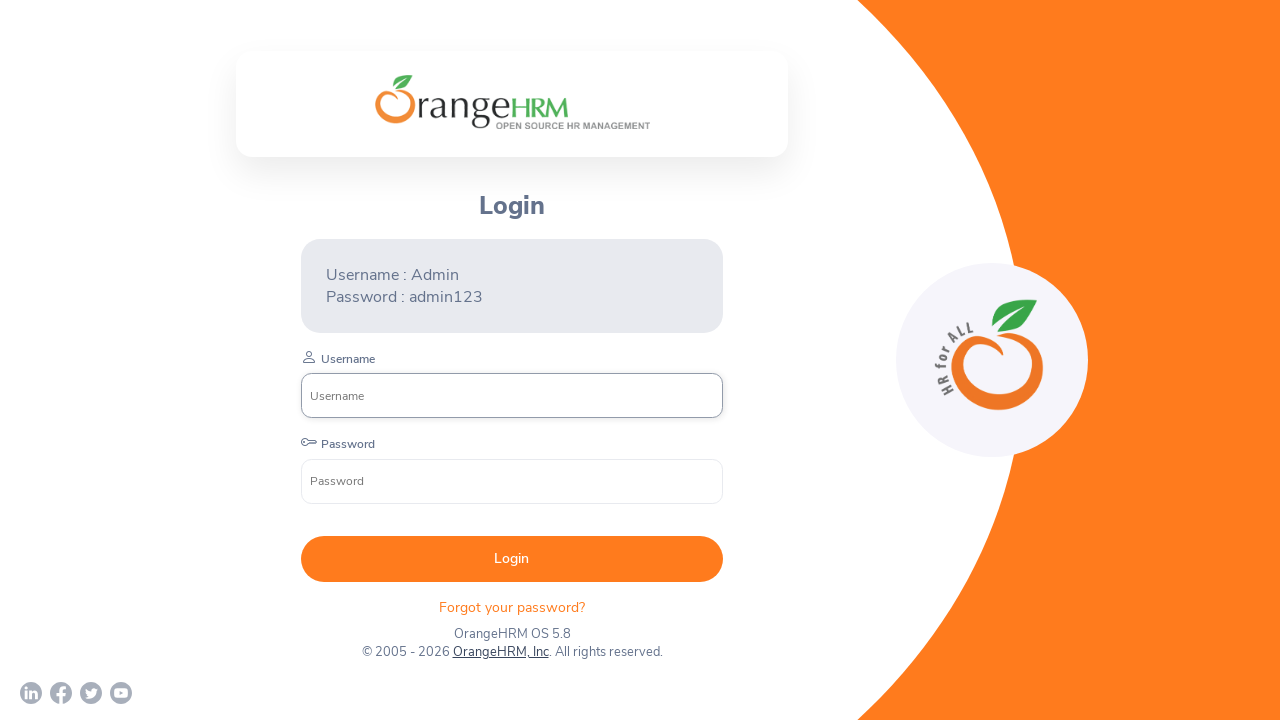

Navigated to OrangeHRM demo login page
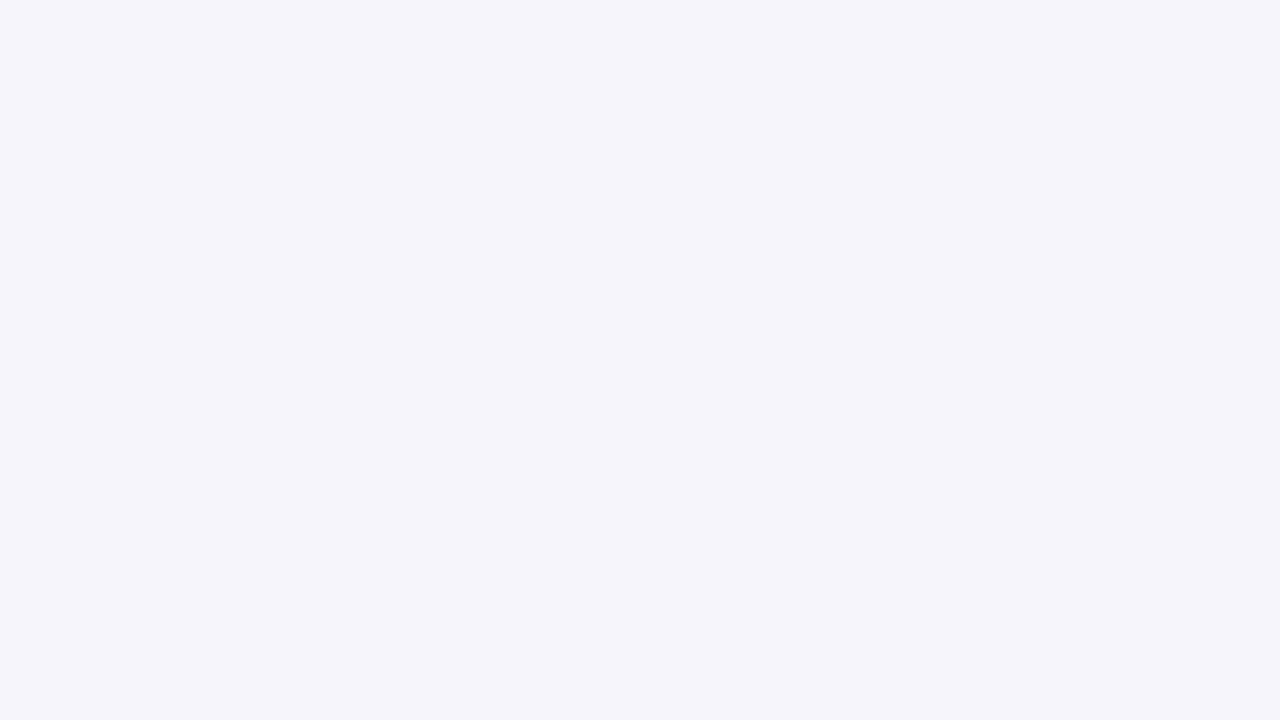

Clicked on the OrangeHRM, Inc link at (500, 652) on text=OrangeHRM, Inc
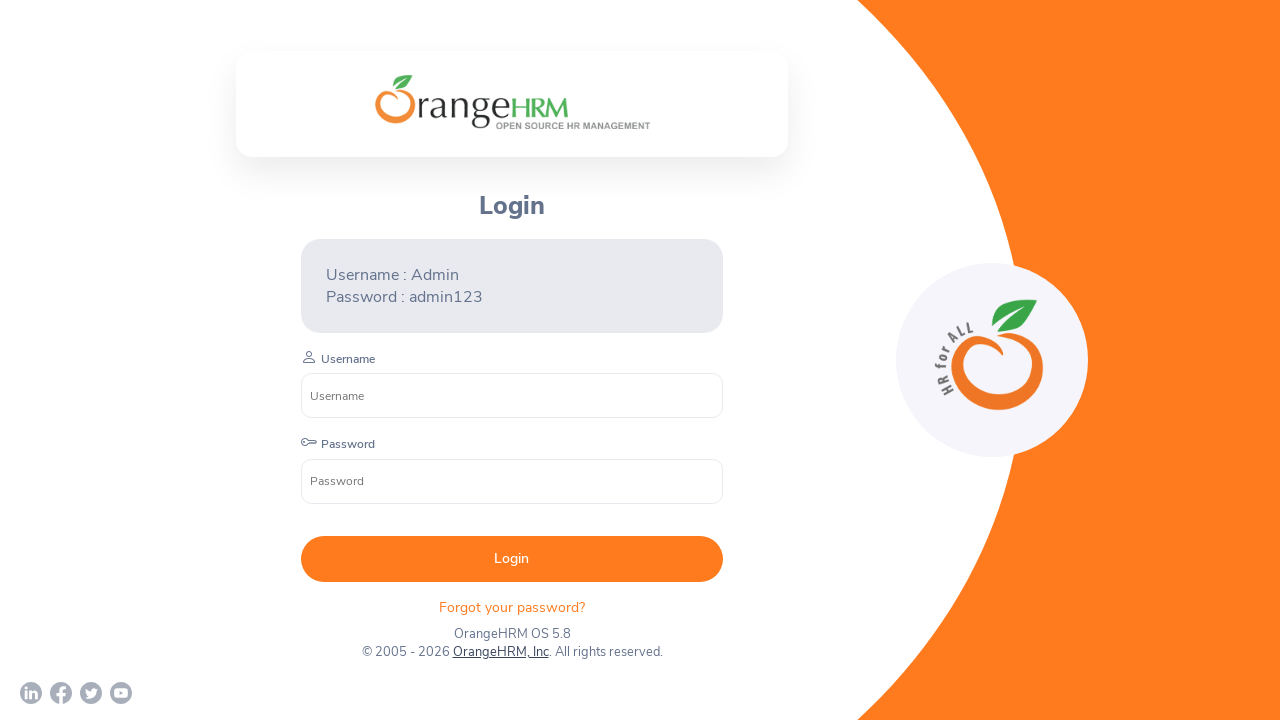

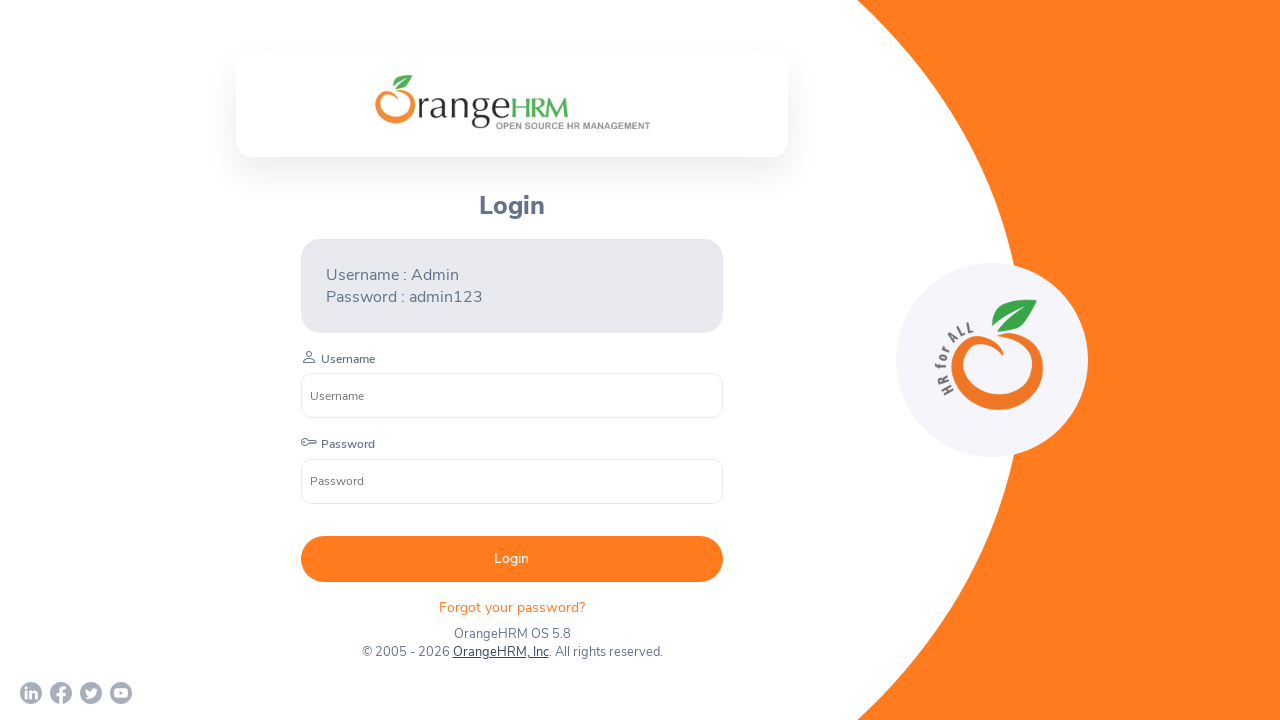